Navigates to the Demoblaze demo e-commerce homepage and verifies that product listings are displayed with clickable product name links.

Starting URL: https://demoblaze.com/index.html

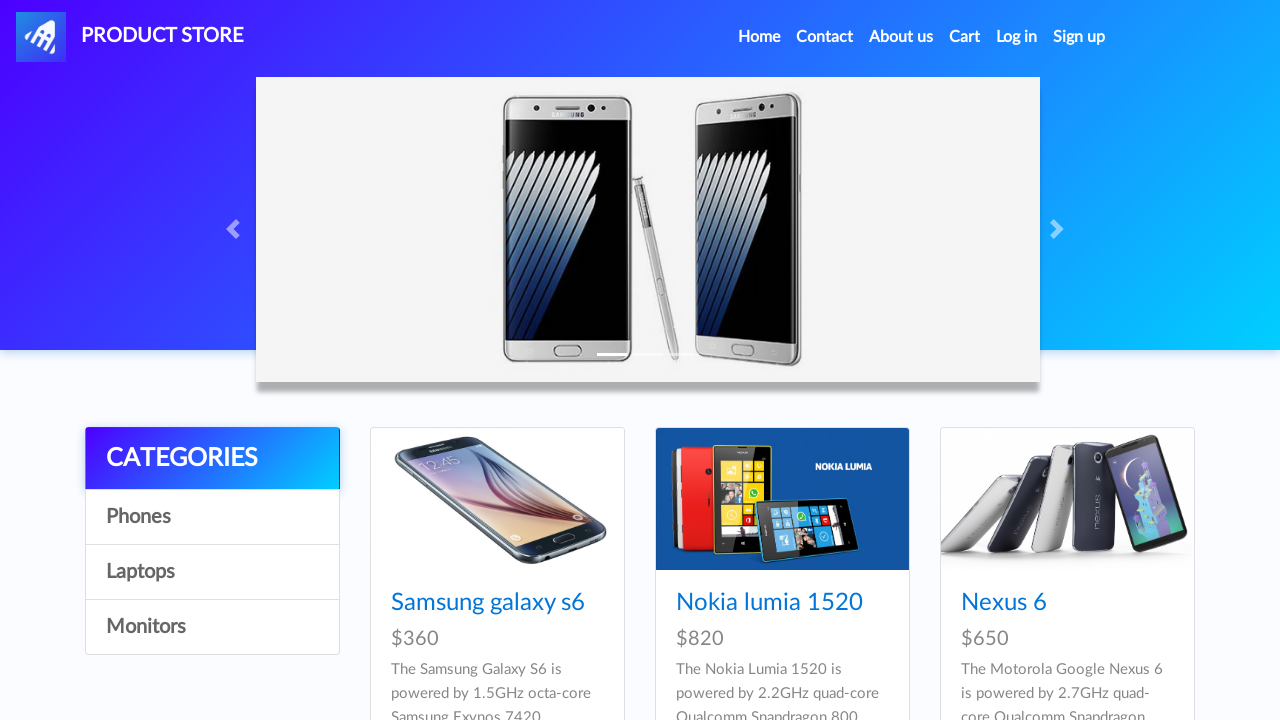

Navigated to Demoblaze homepage
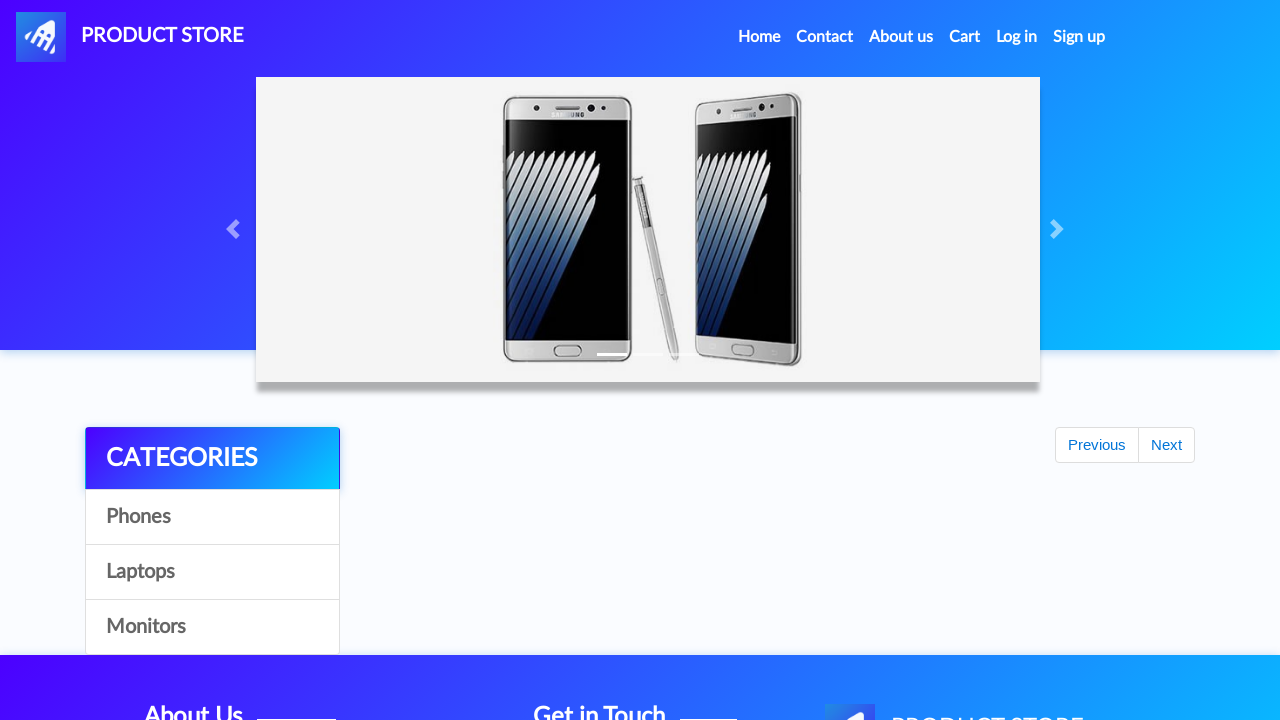

Product listings loaded on the page
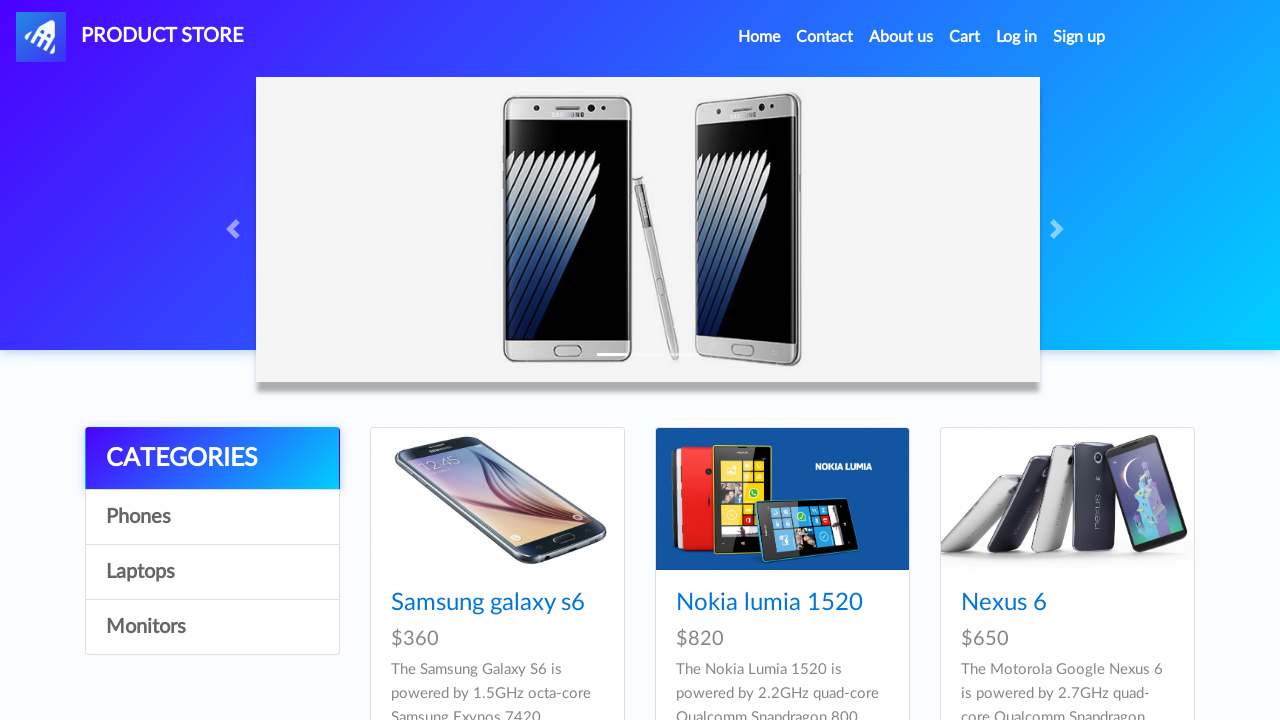

Located product name links
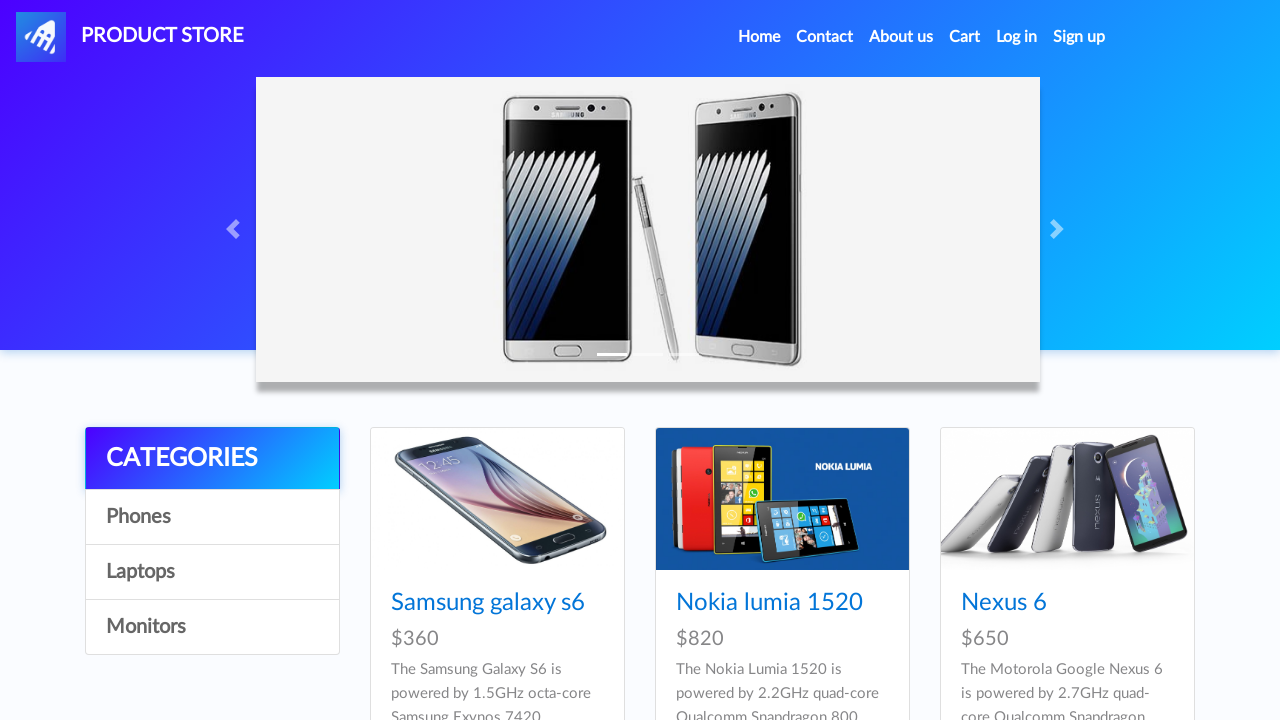

Verified that 9 products are displayed on the page
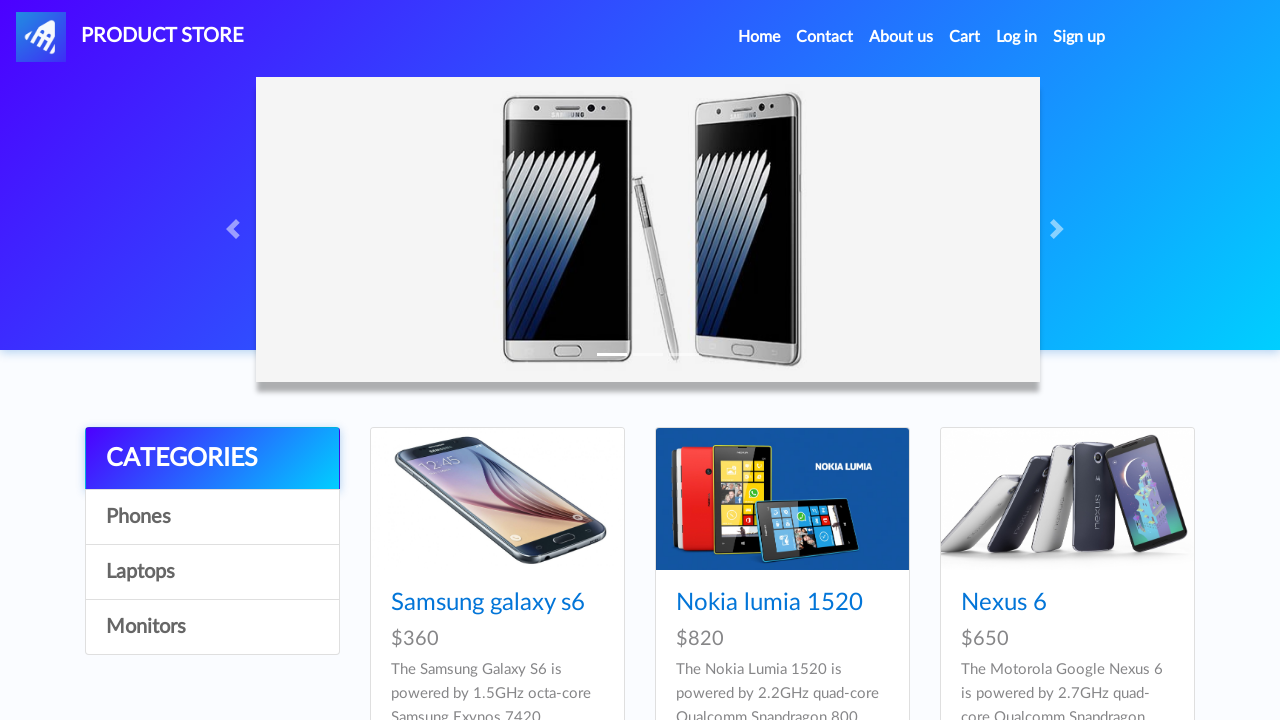

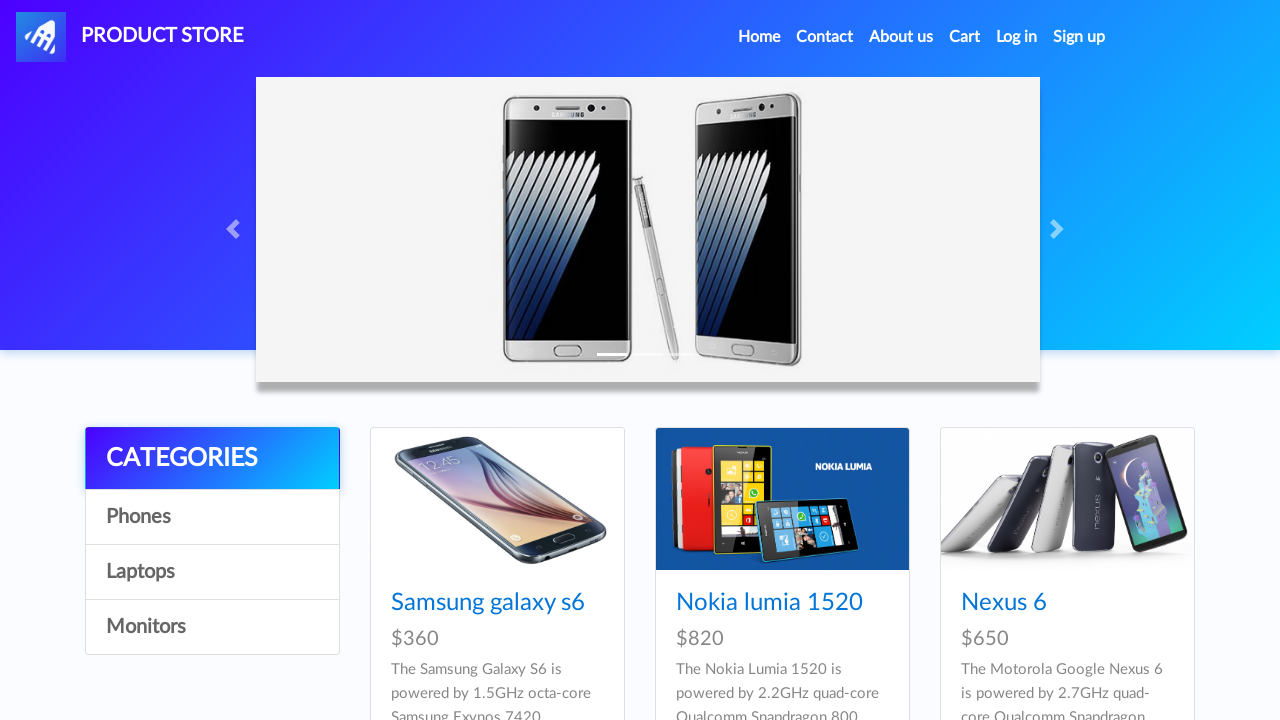